Tests range slider functionality by pressing arrow keys to move the slider right and left, verifying the value changes

Starting URL: https://bonigarcia.dev/selenium-webdriver-java/web-form.html

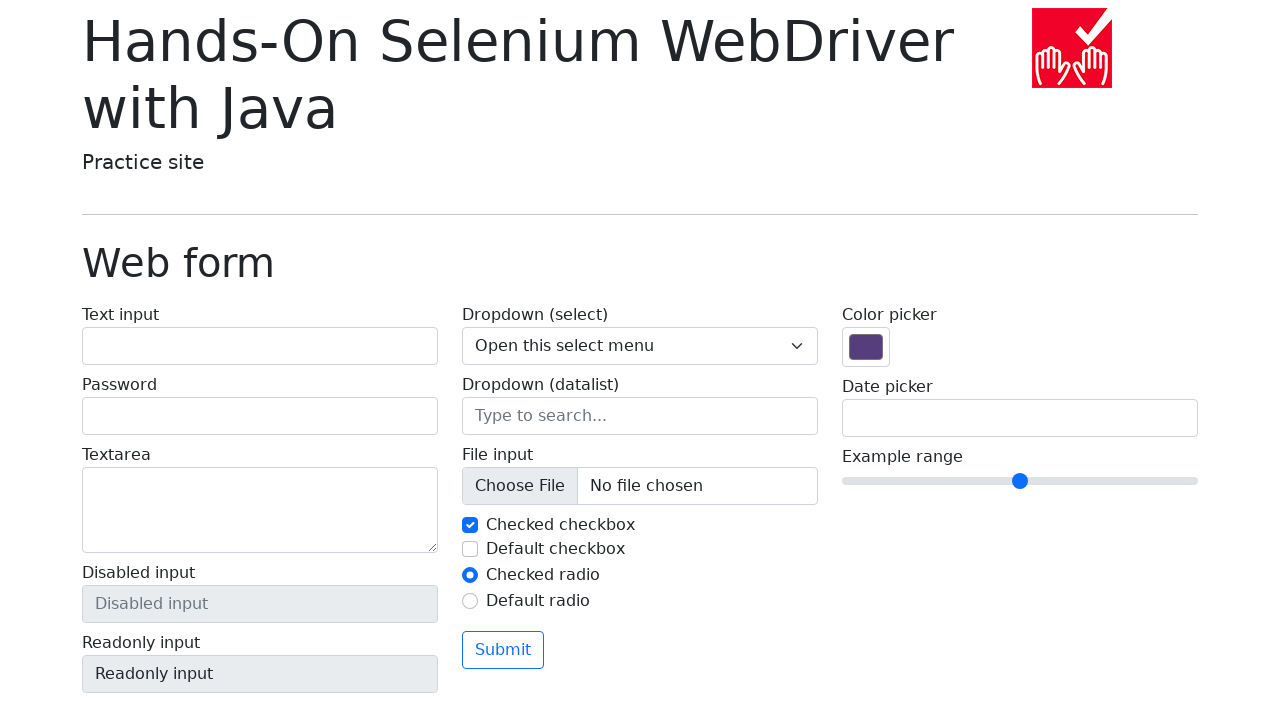

Navigated to web form page
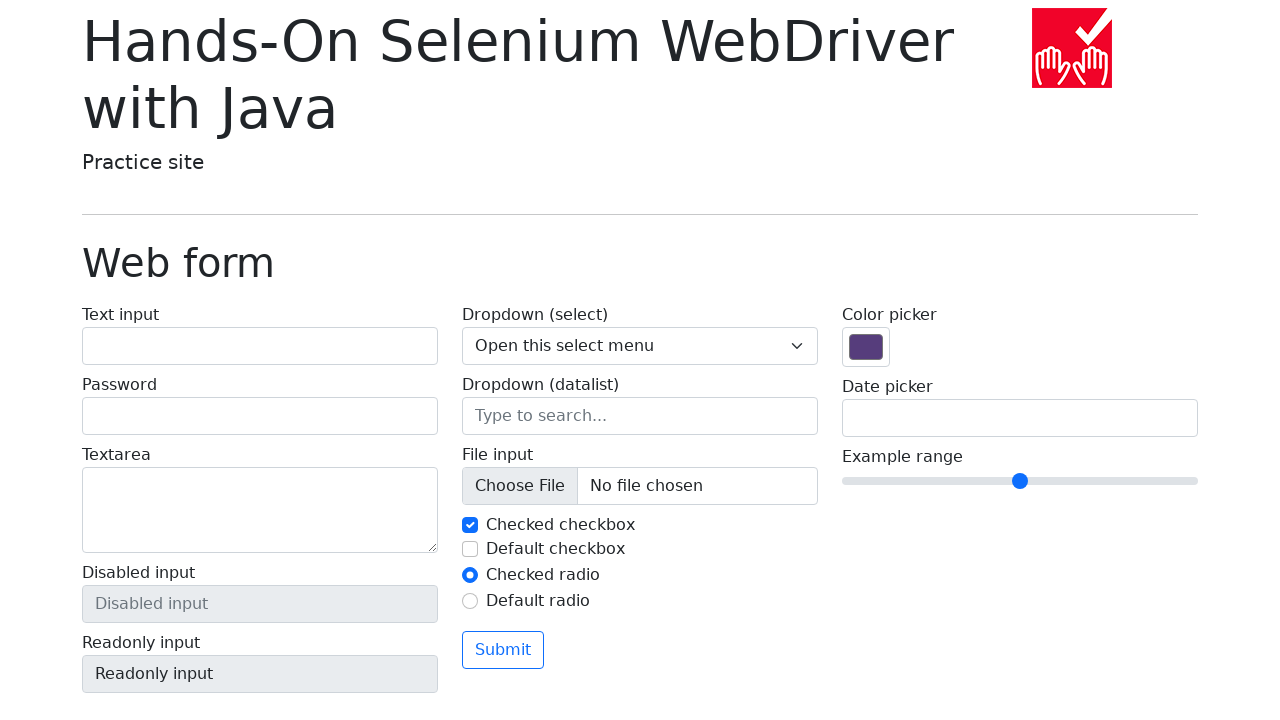

Located range slider element
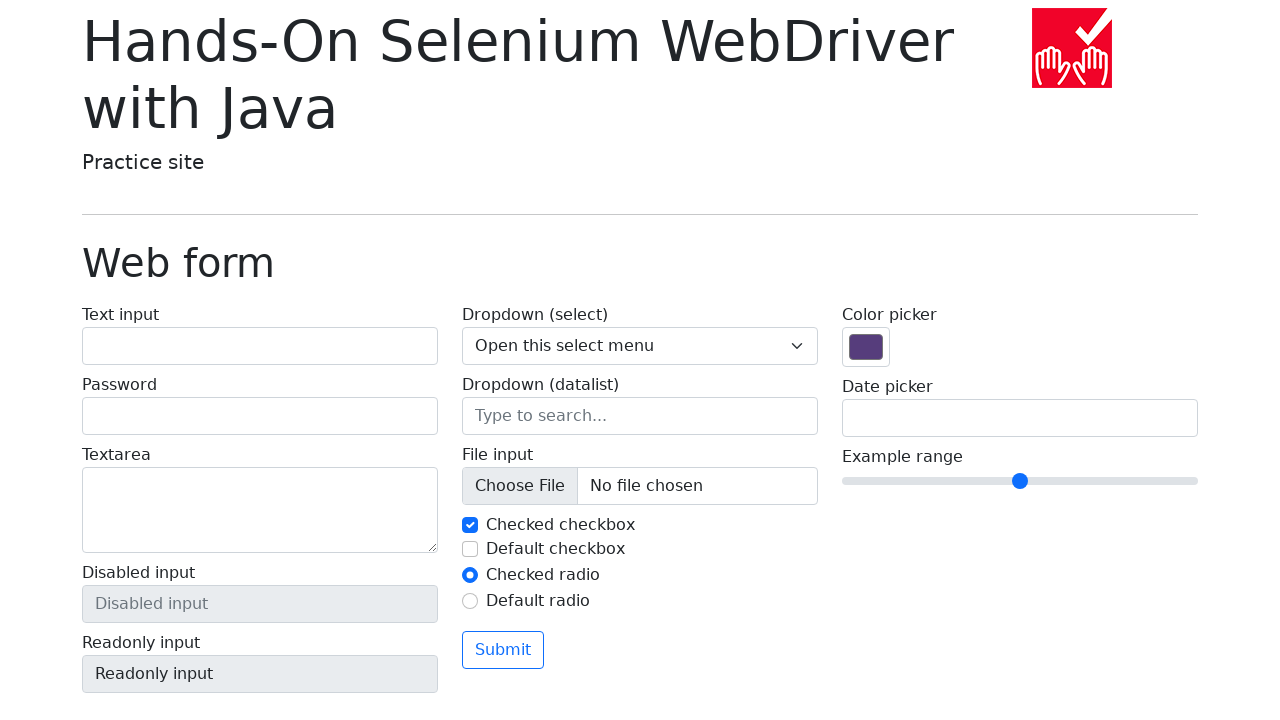

Clicked on range slider to focus it at (1020, 481) on input[name='my-range']
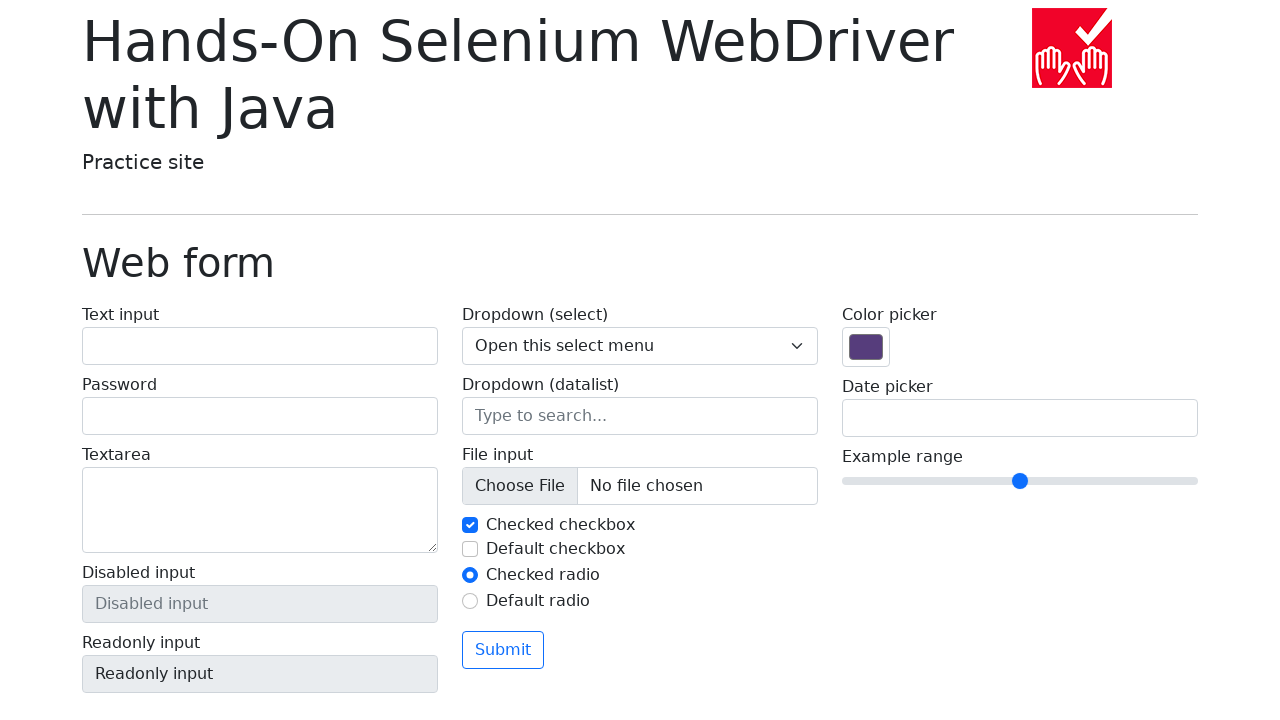

Pressed ArrowRight to increase slider value (iteration 1/5) on input[name='my-range']
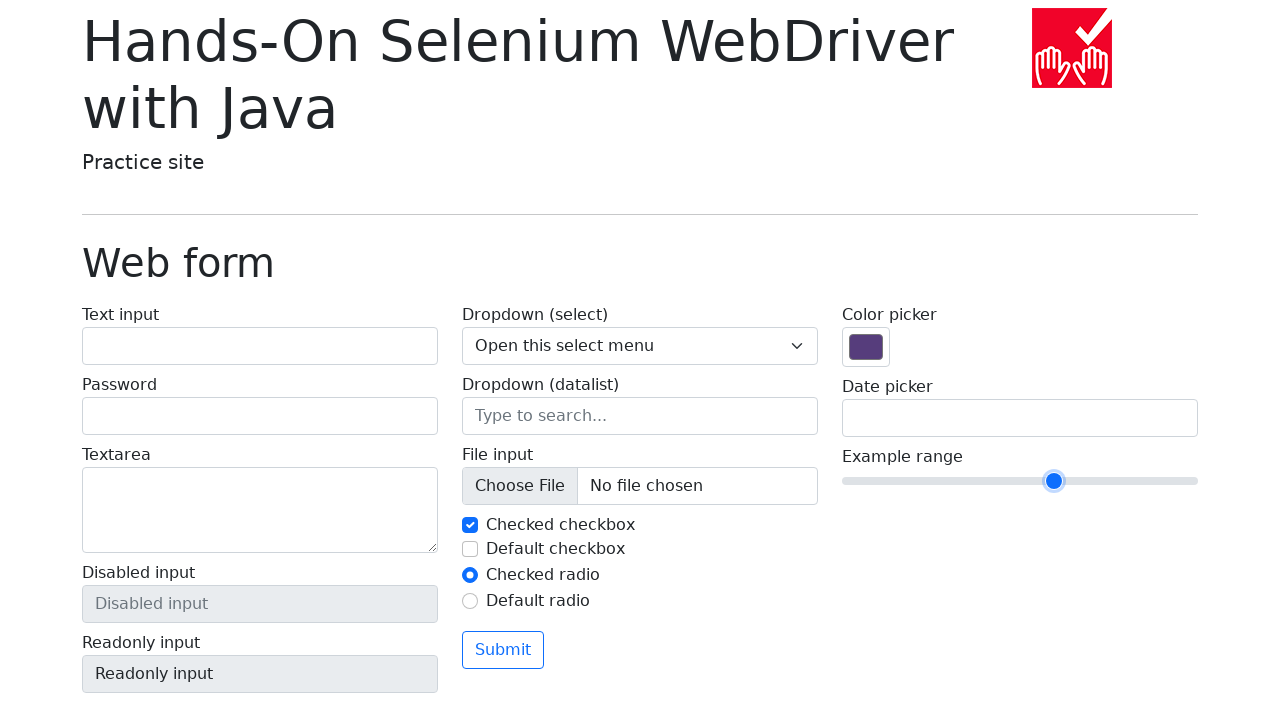

Pressed ArrowRight to increase slider value (iteration 2/5) on input[name='my-range']
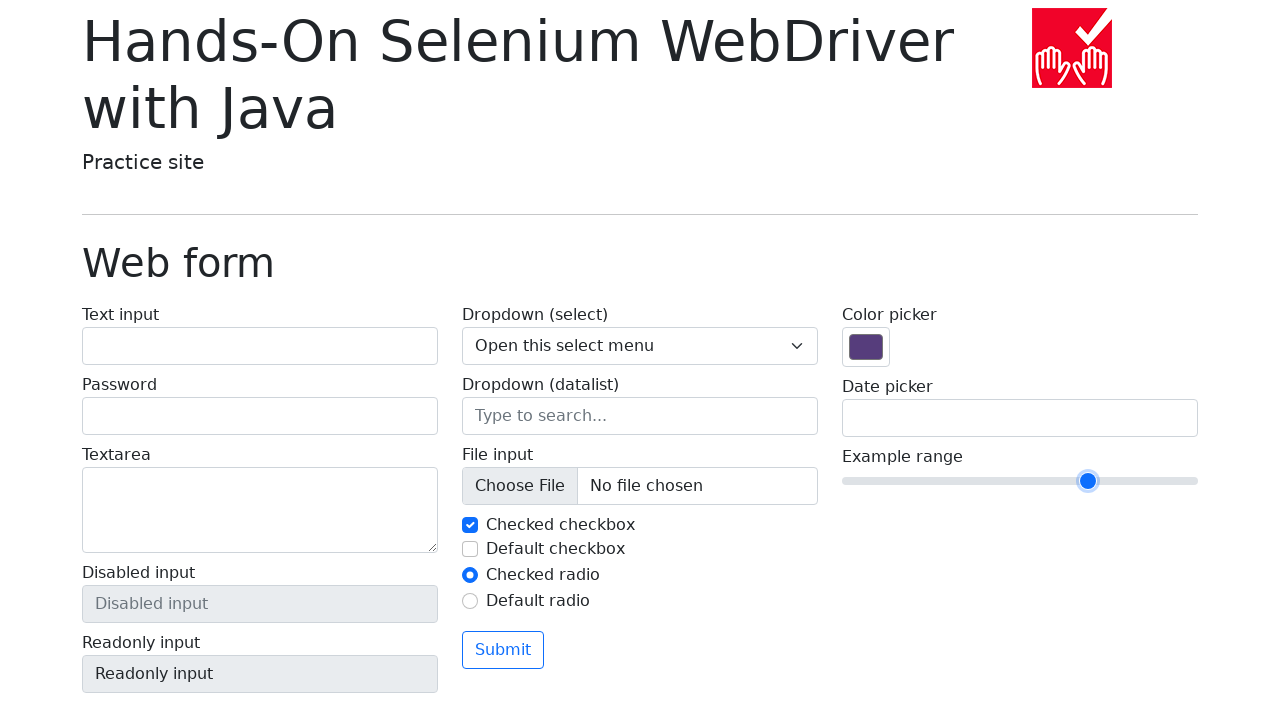

Pressed ArrowRight to increase slider value (iteration 3/5) on input[name='my-range']
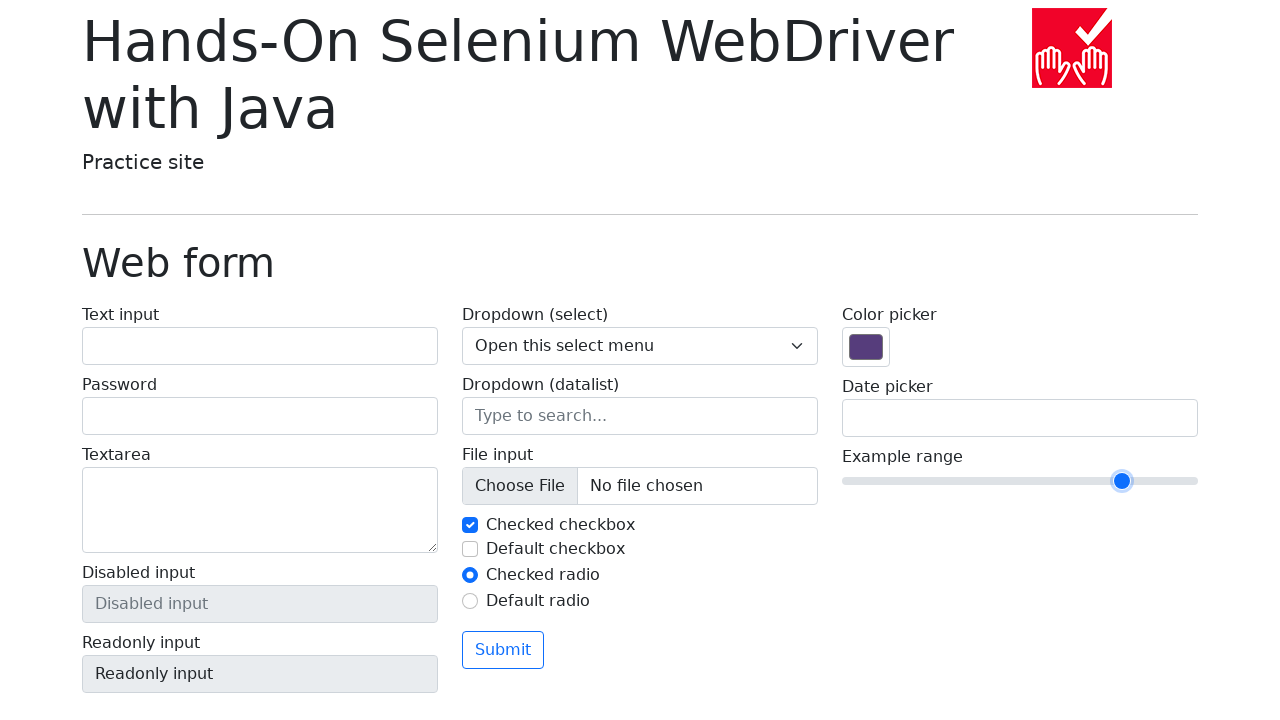

Pressed ArrowRight to increase slider value (iteration 4/5) on input[name='my-range']
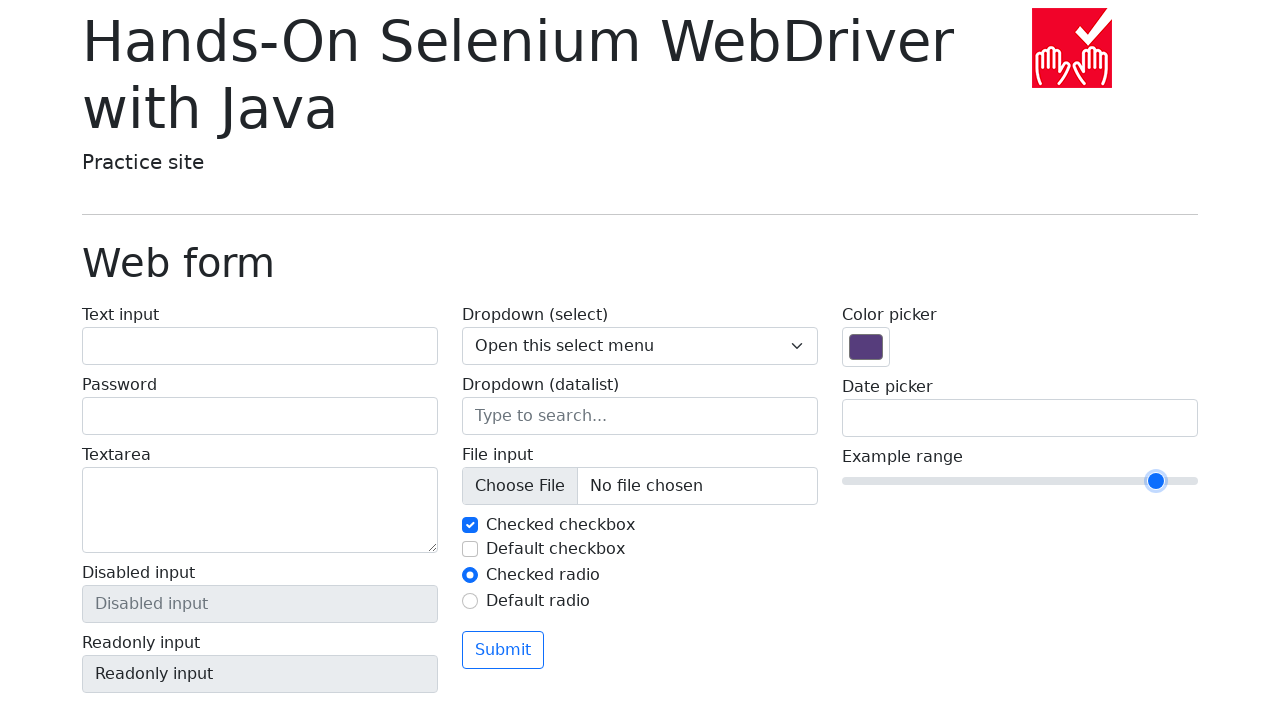

Pressed ArrowRight to increase slider value (iteration 5/5) on input[name='my-range']
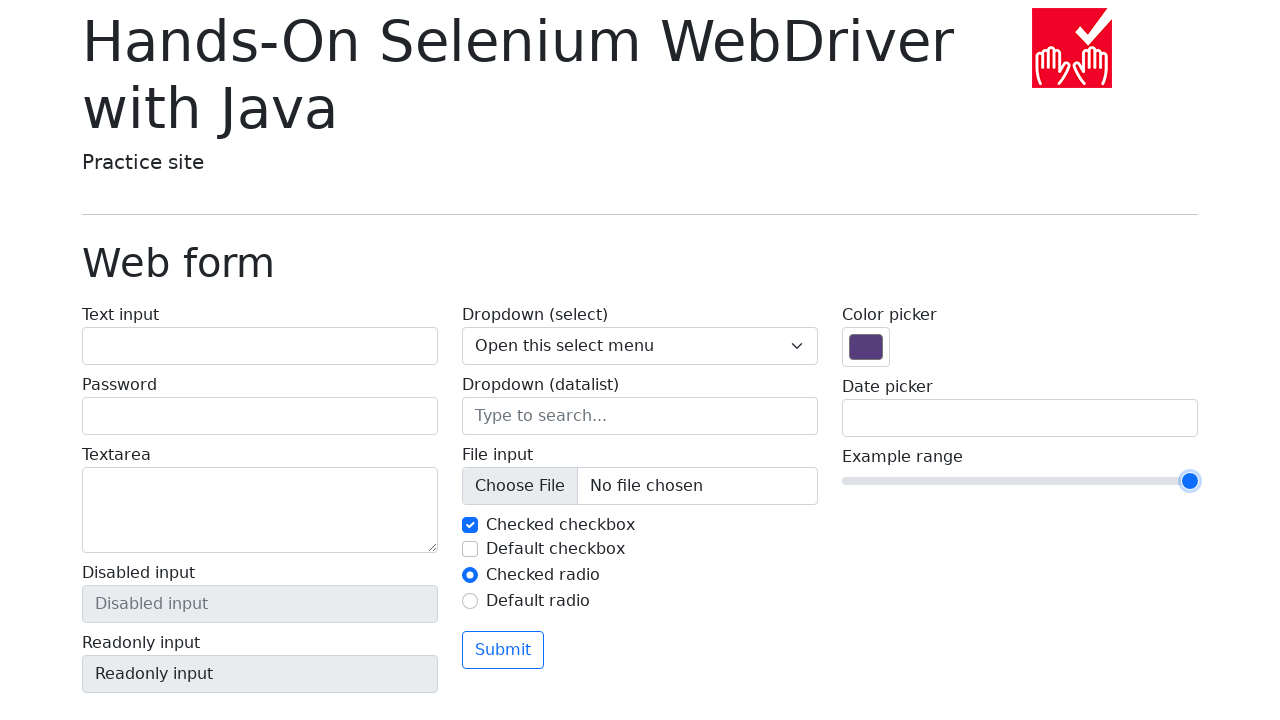

Pressed ArrowLeft to decrease slider value (iteration 1/5) on input[name='my-range']
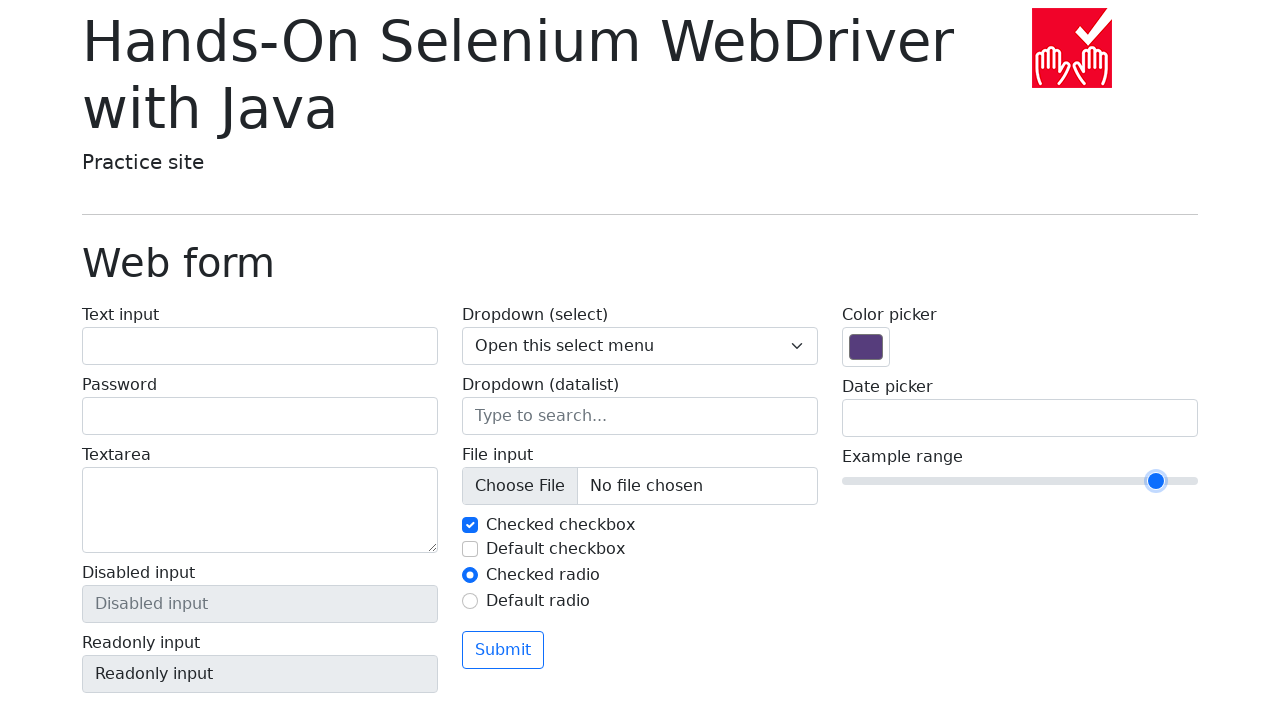

Pressed ArrowLeft to decrease slider value (iteration 2/5) on input[name='my-range']
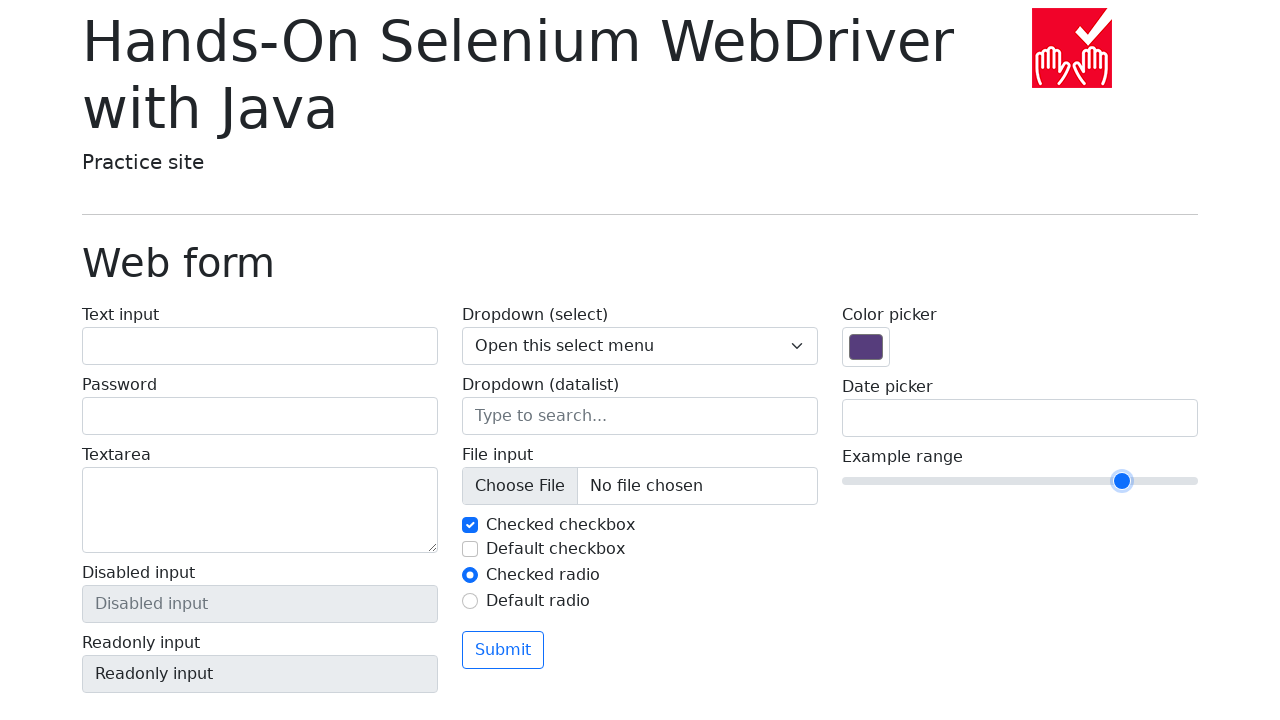

Pressed ArrowLeft to decrease slider value (iteration 3/5) on input[name='my-range']
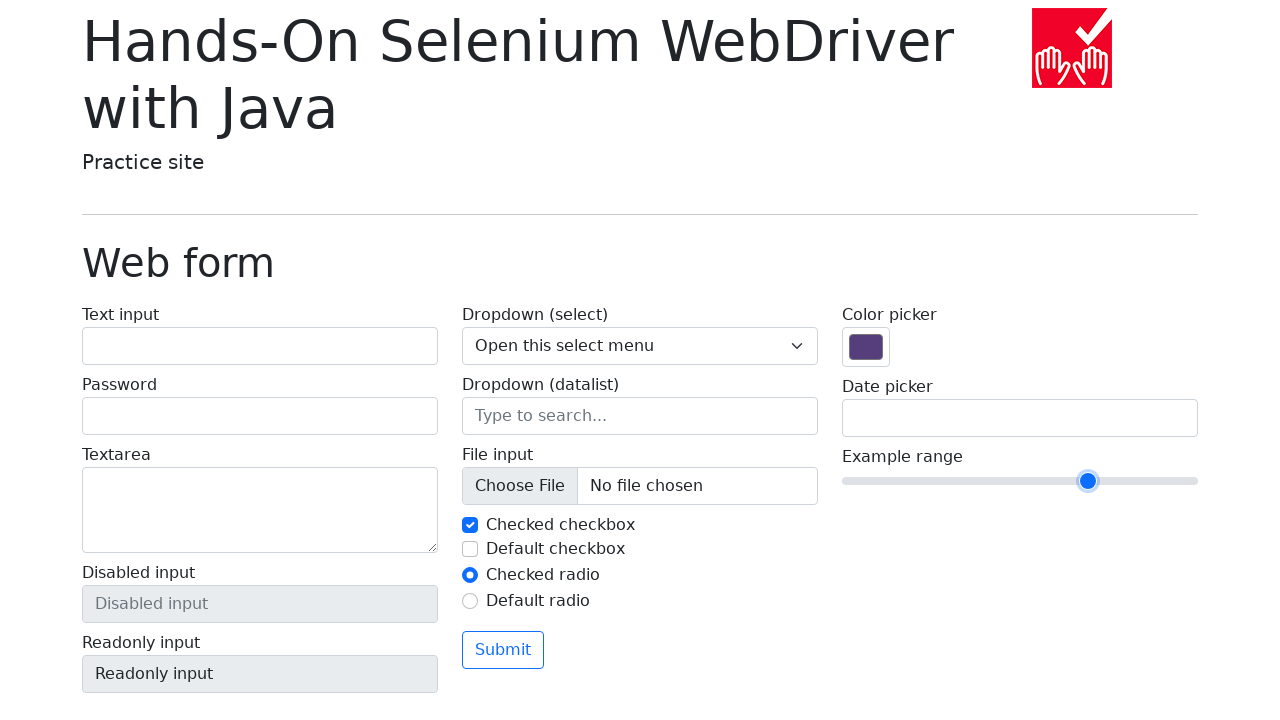

Pressed ArrowLeft to decrease slider value (iteration 4/5) on input[name='my-range']
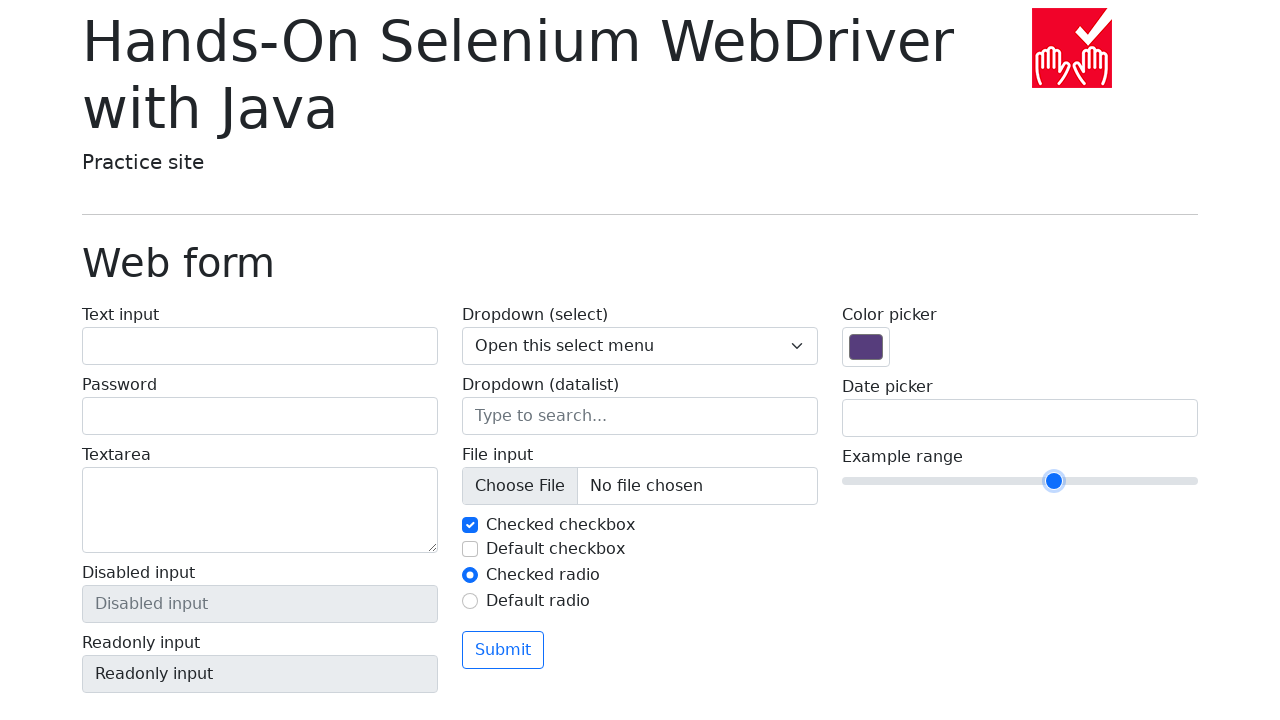

Pressed ArrowLeft to decrease slider value (iteration 5/5) on input[name='my-range']
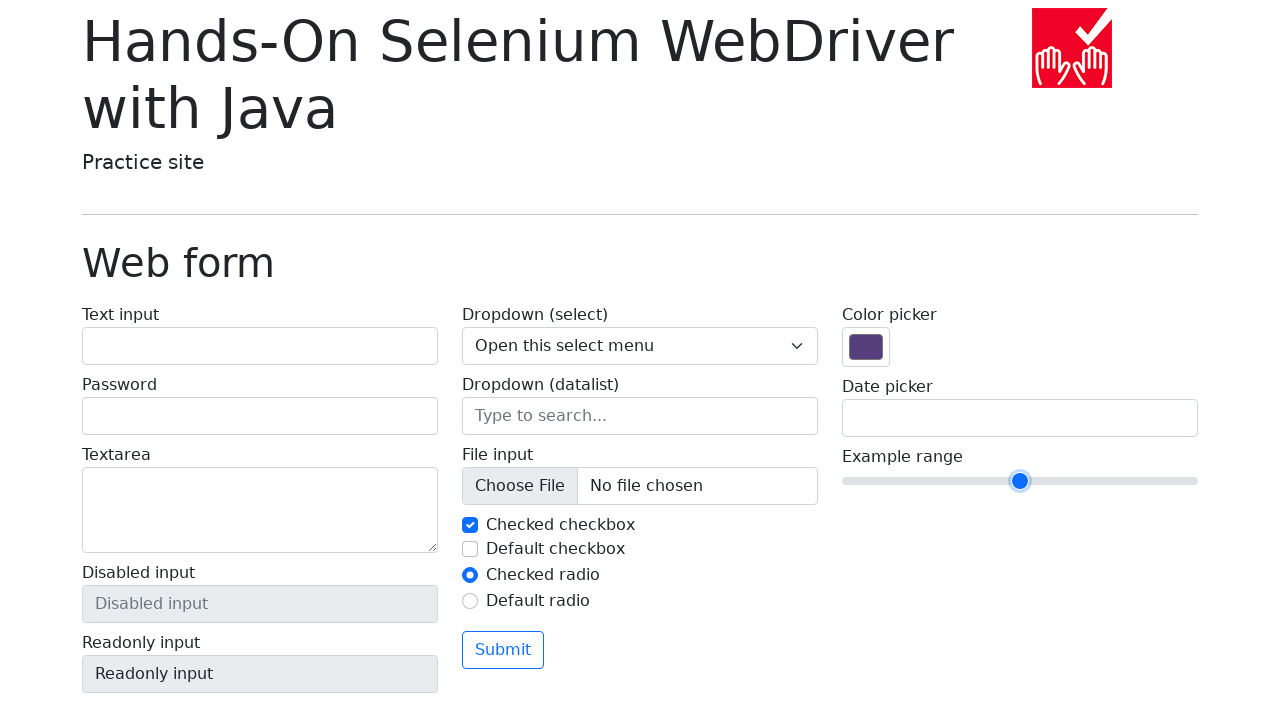

Verified range slider element is still present and functional
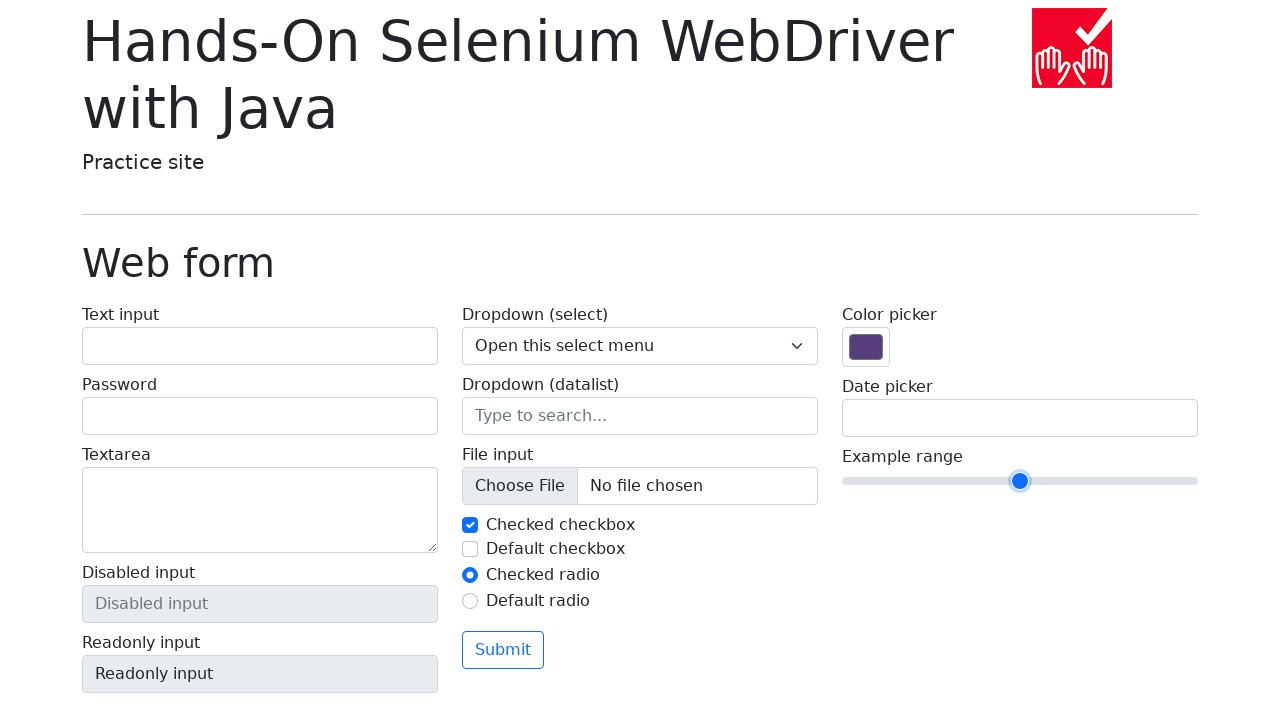

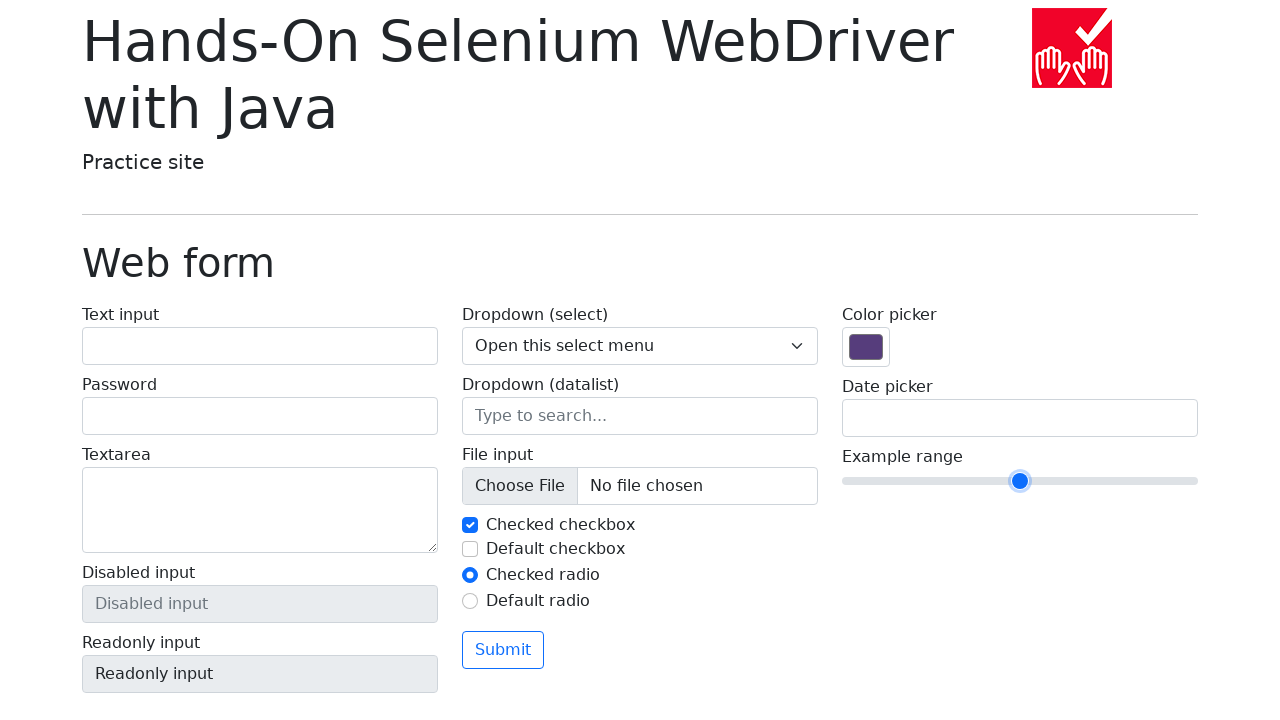